Tests error handling for invalid queries by enabling AI mode and submitting an empty query to verify an error message is displayed.

Starting URL: https://framework-dqphg3vnn-jacob-durrahs-projects.vercel.app/market-analysis.html

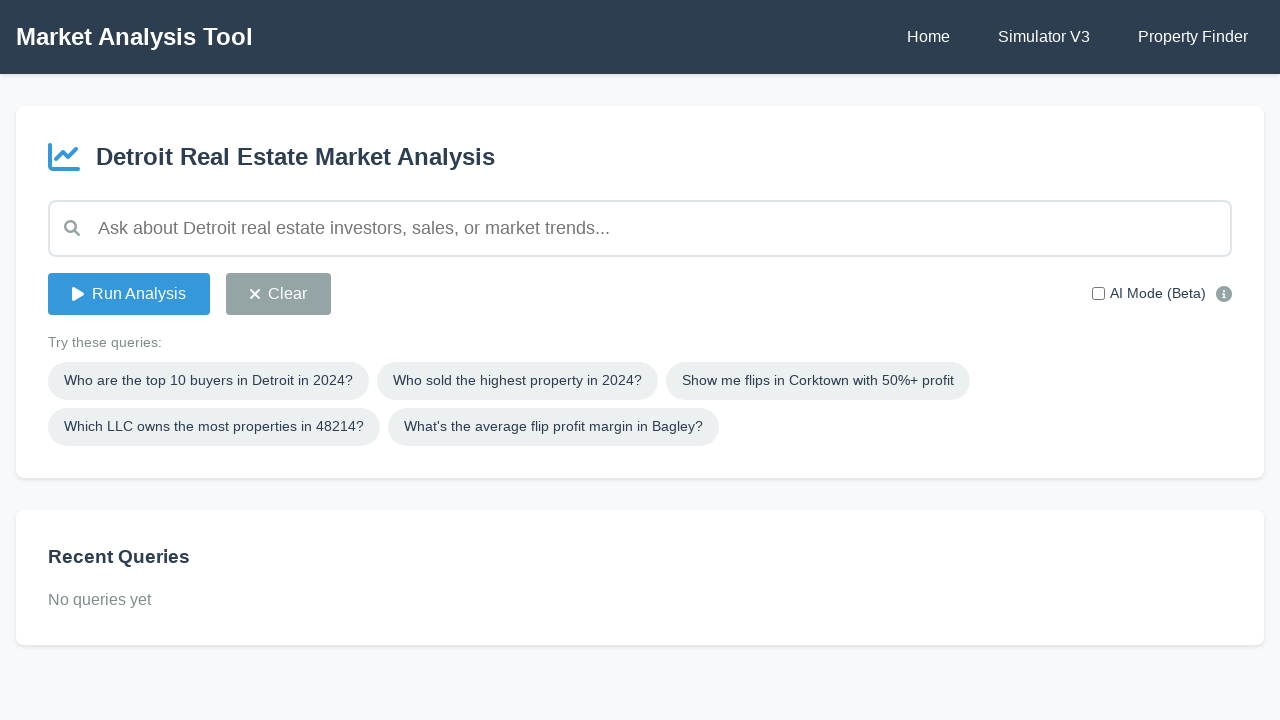

Waited for query input field to load
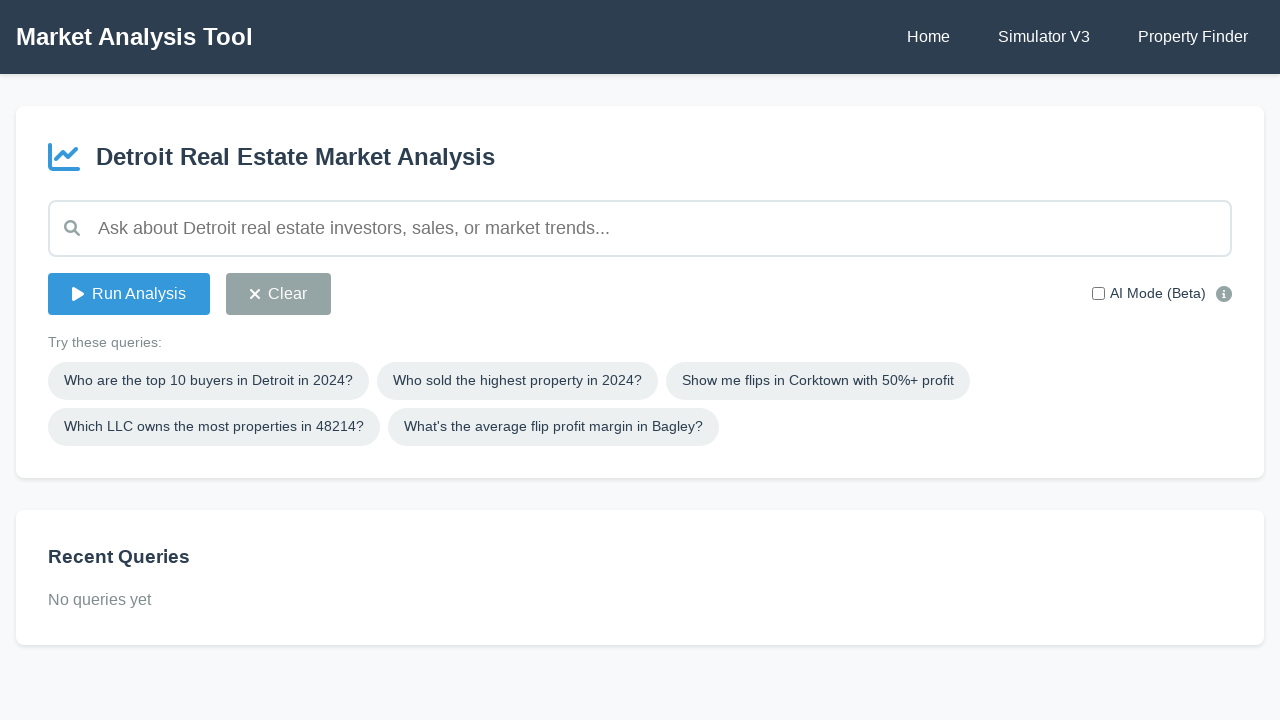

Enabled AI mode by clicking toggle at (1098, 294) on #aiModeToggle
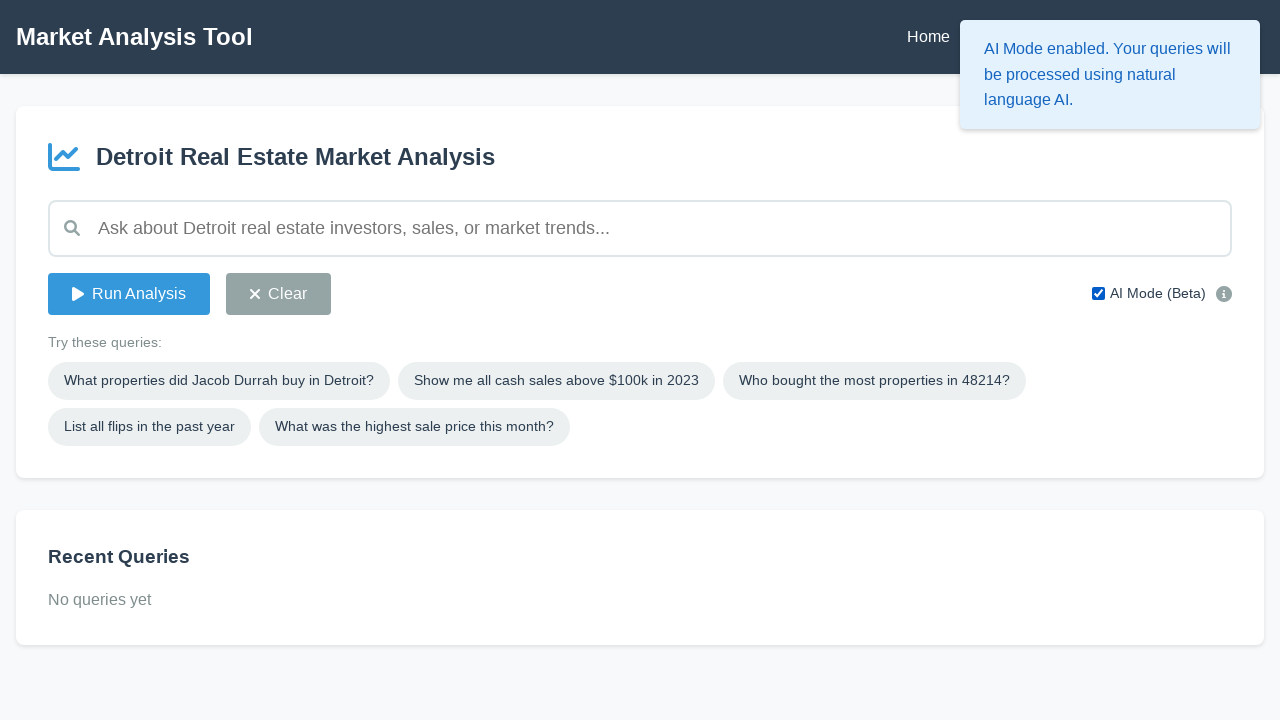

Filled query input field with empty string on #queryInput
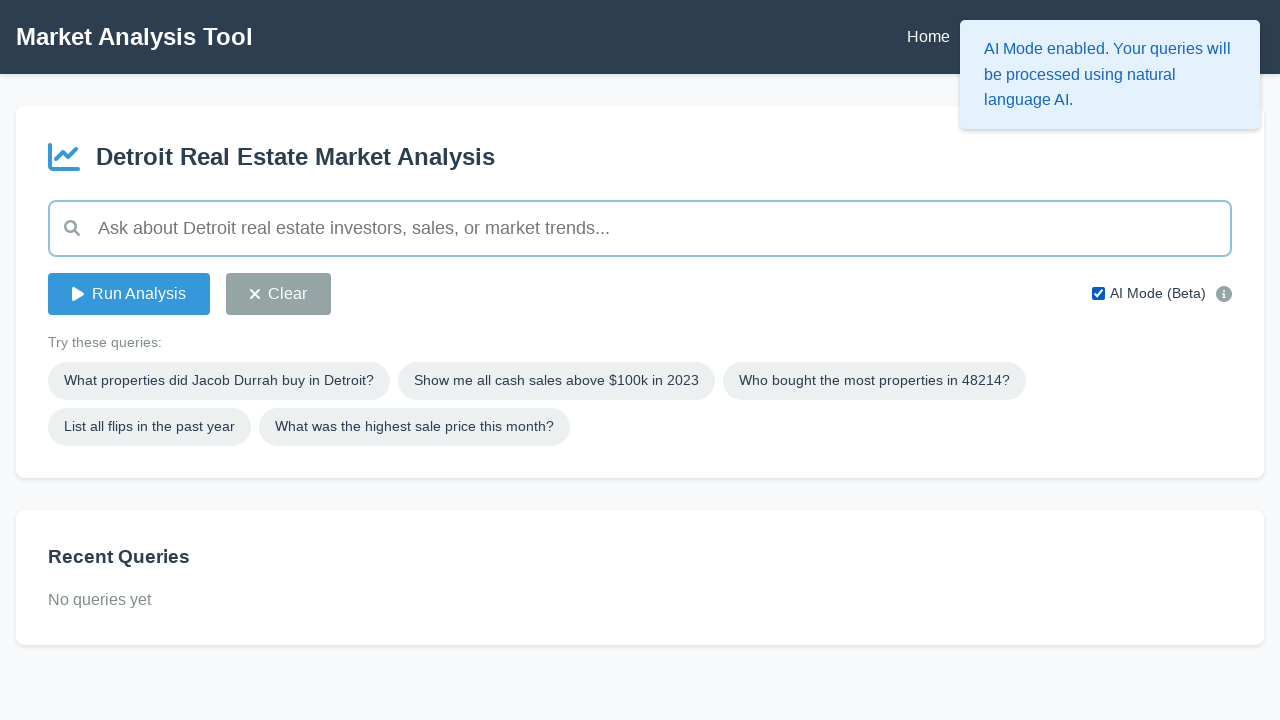

Clicked Run Analysis button with empty query at (129, 294) on button:has-text("Run Analysis")
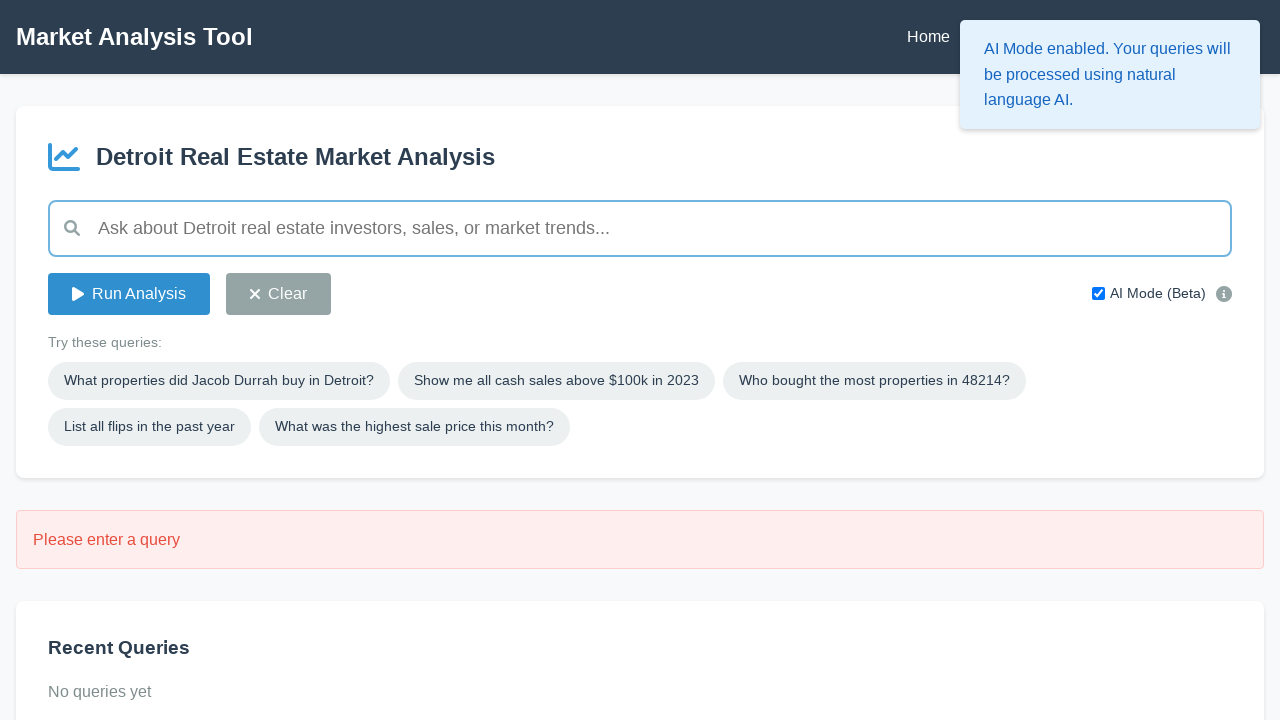

Error message appeared confirming validation error for invalid query
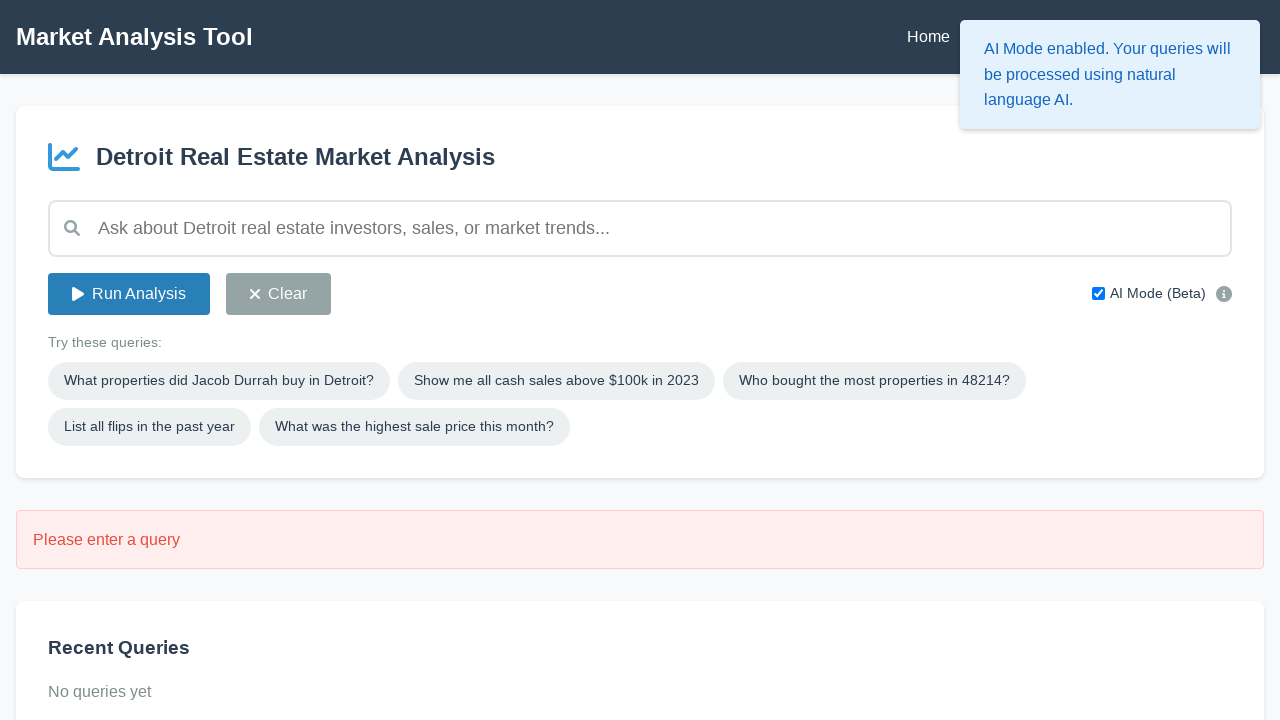

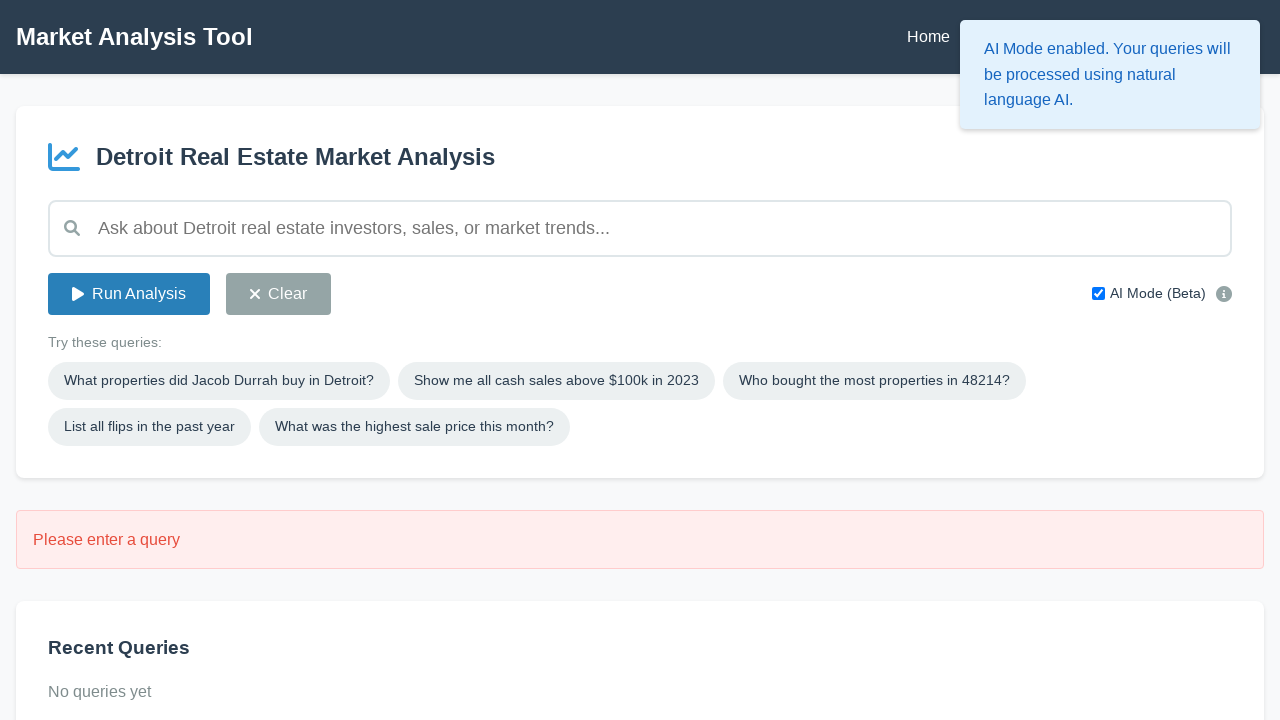